Tests displaying only active (non-completed) items by clicking the Active filter

Starting URL: https://demo.playwright.dev/todomvc

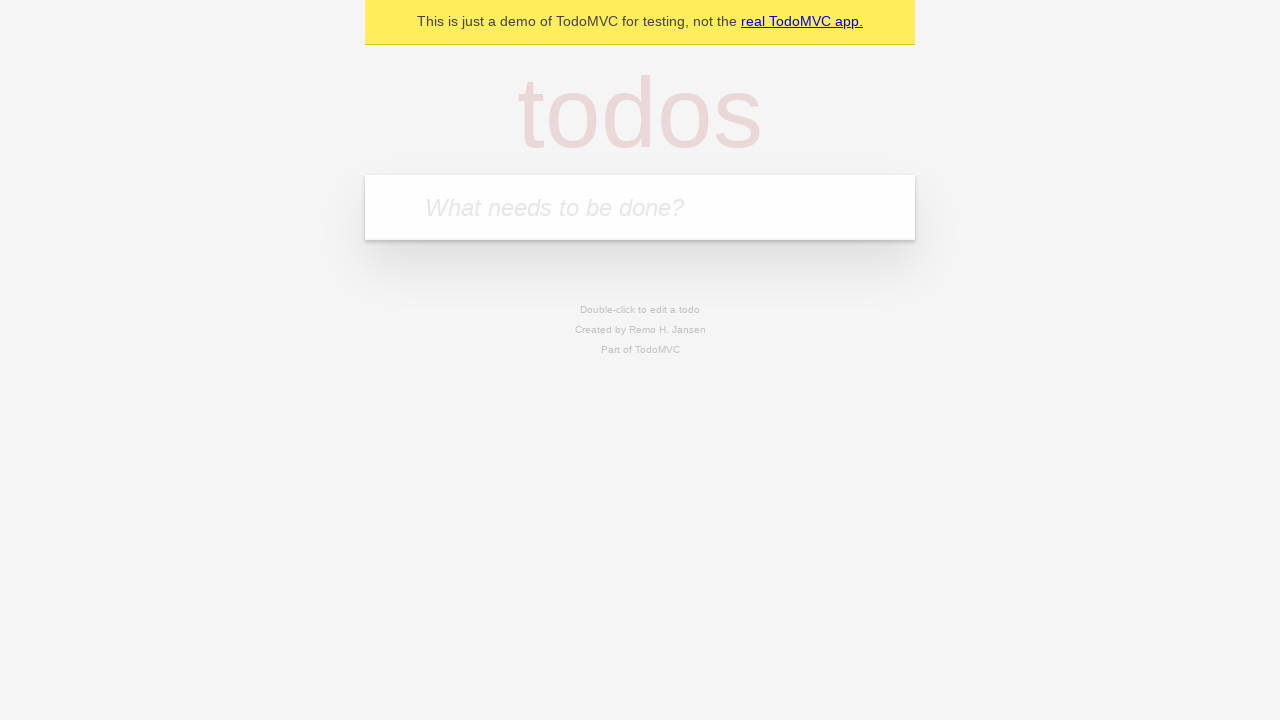

Filled new todo field with 'watch monty python' on internal:attr=[placeholder="What needs to be done?"i]
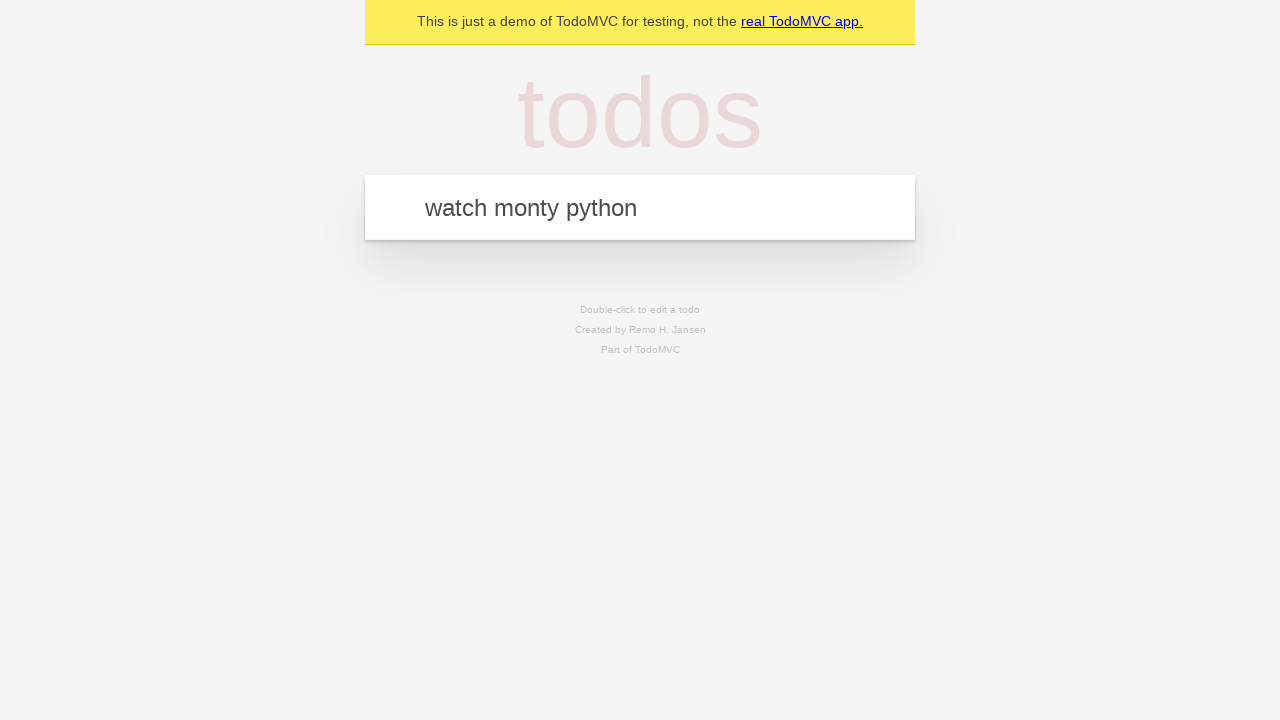

Pressed Enter to create todo 'watch monty python' on internal:attr=[placeholder="What needs to be done?"i]
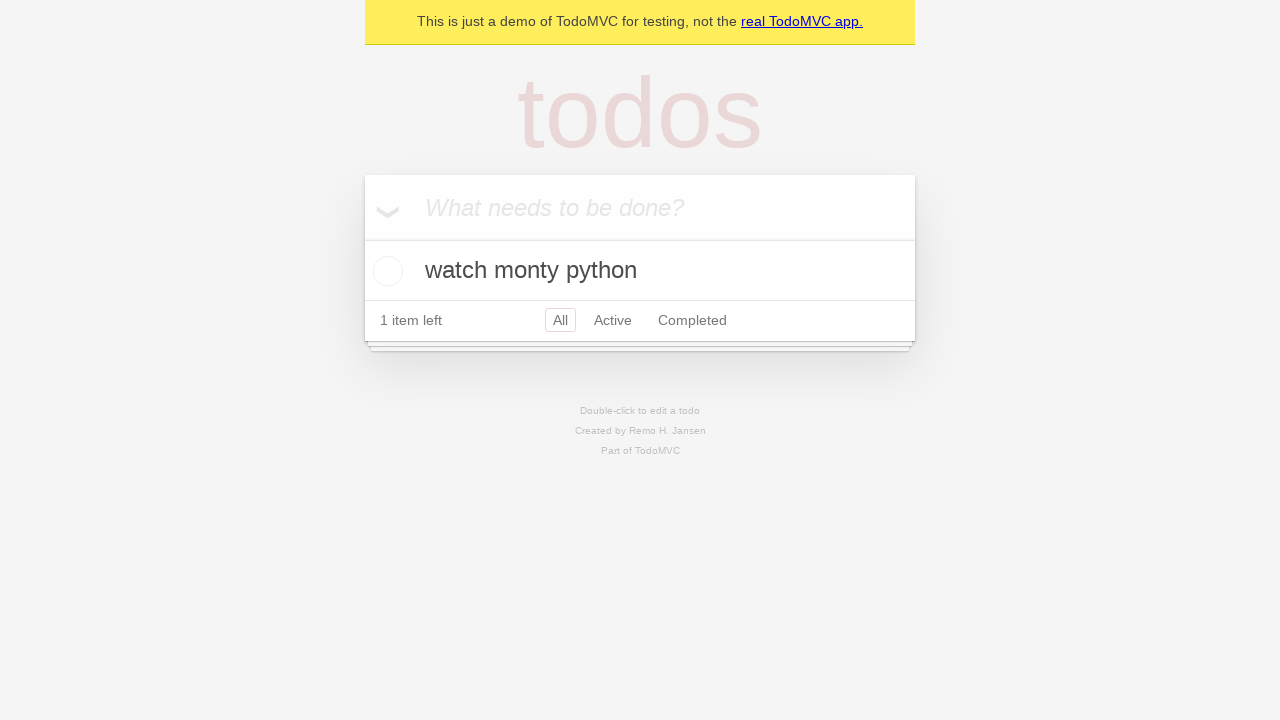

Filled new todo field with 'feed the cat' on internal:attr=[placeholder="What needs to be done?"i]
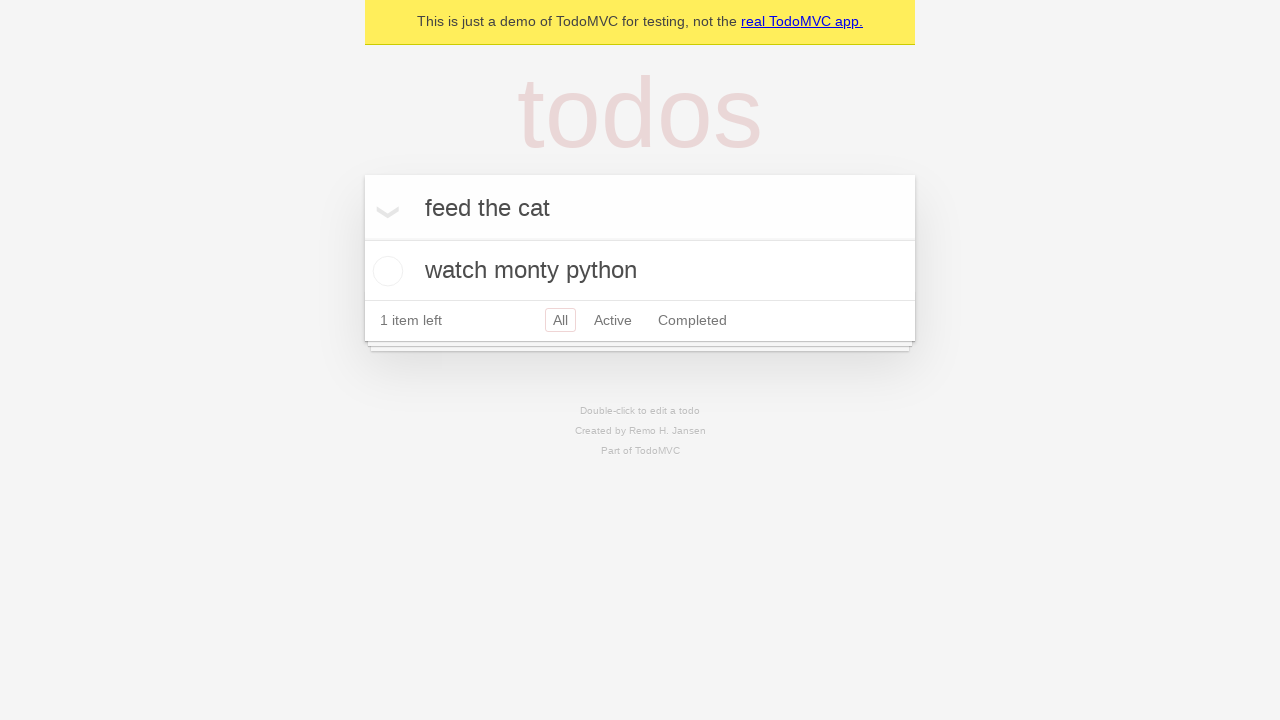

Pressed Enter to create todo 'feed the cat' on internal:attr=[placeholder="What needs to be done?"i]
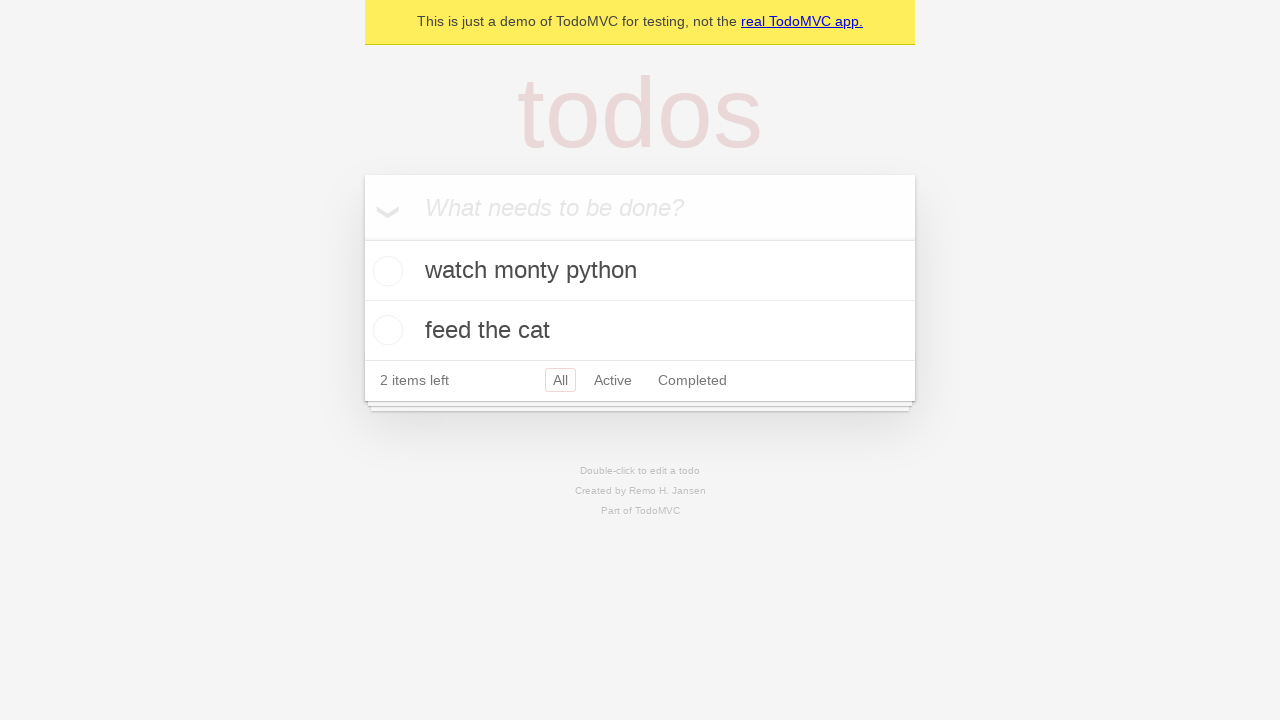

Filled new todo field with 'book a doctors appointment' on internal:attr=[placeholder="What needs to be done?"i]
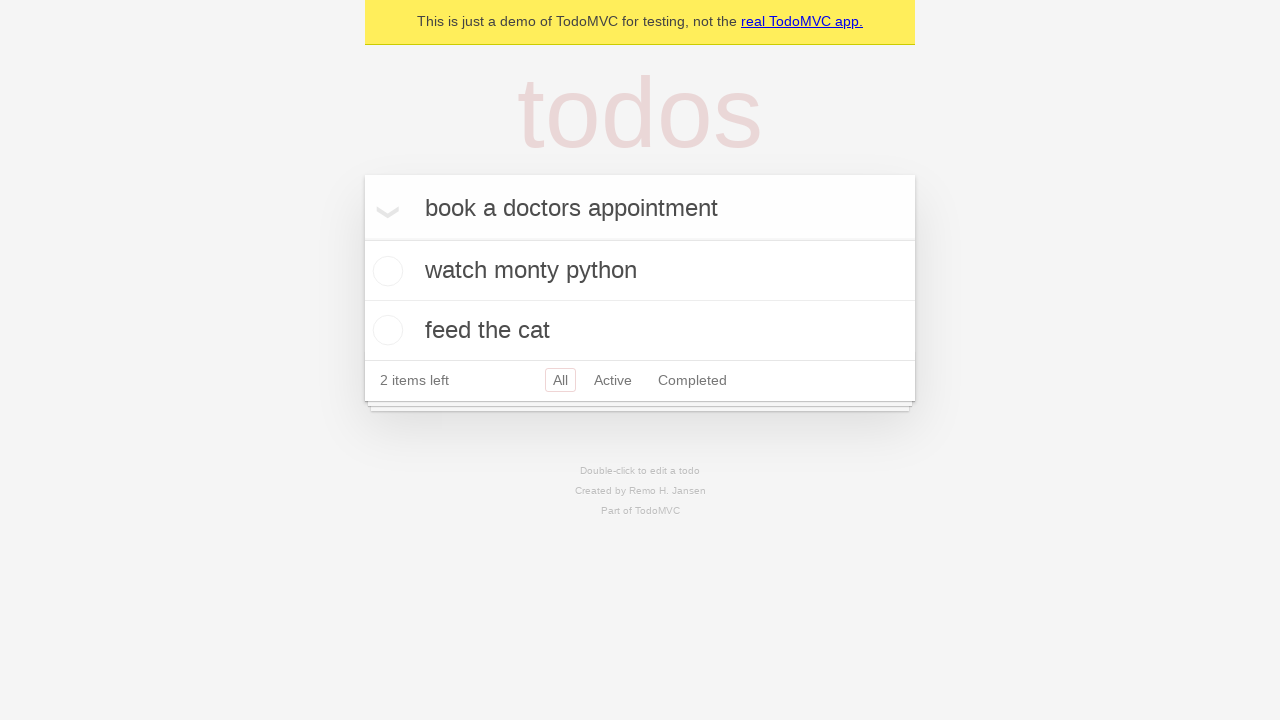

Pressed Enter to create todo 'book a doctors appointment' on internal:attr=[placeholder="What needs to be done?"i]
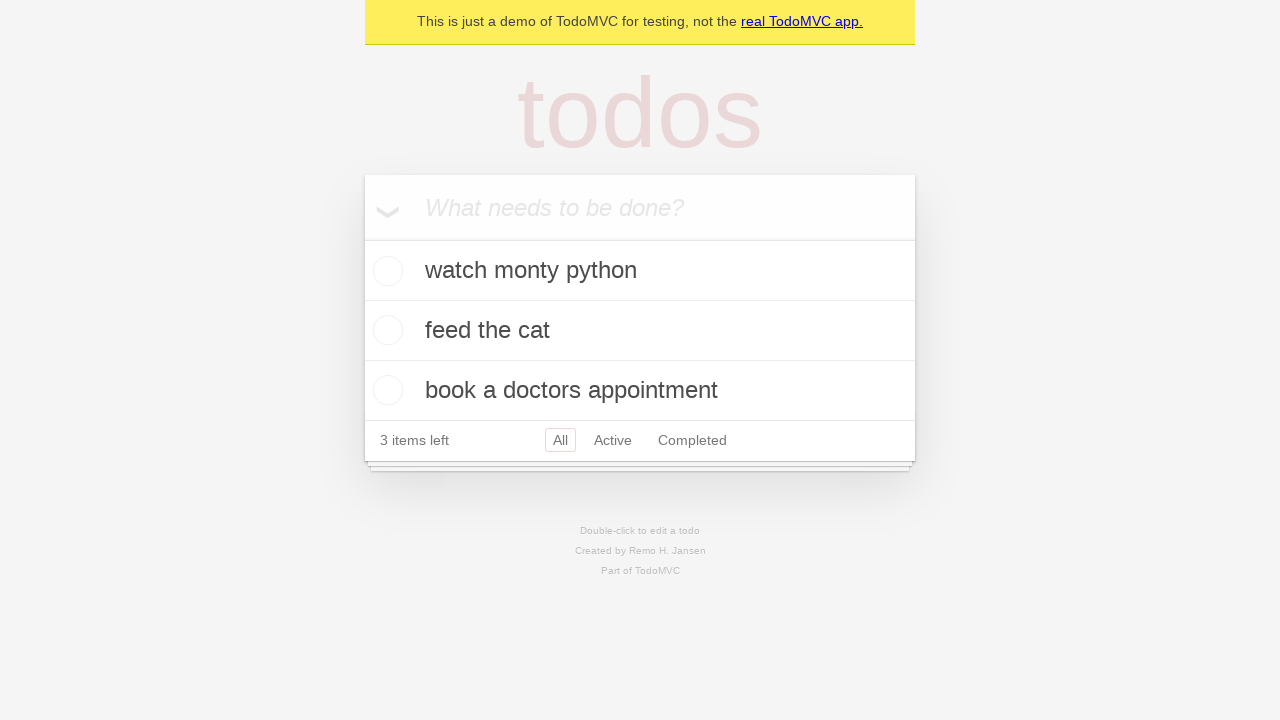

Checked the second todo item to mark it as completed at (385, 330) on internal:testid=[data-testid="todo-item"s] >> nth=1 >> internal:role=checkbox
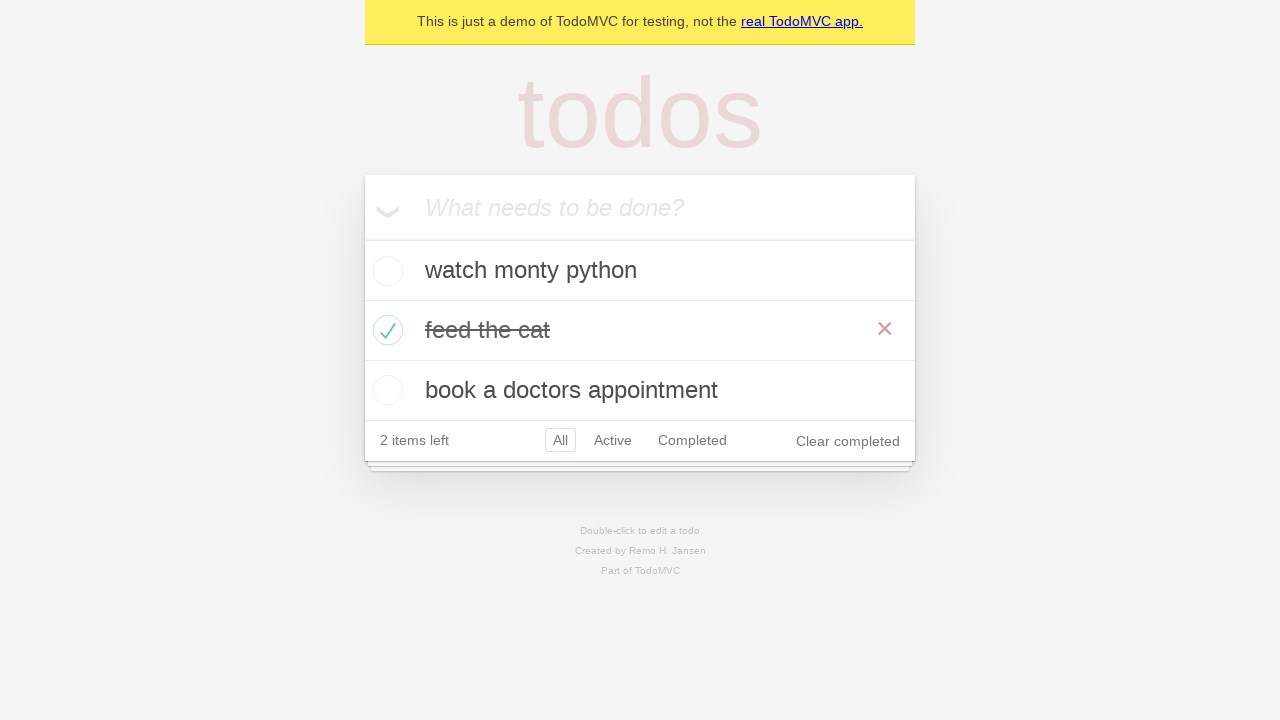

Clicked Active filter to display only active (non-completed) items at (613, 440) on internal:role=link[name="Active"i]
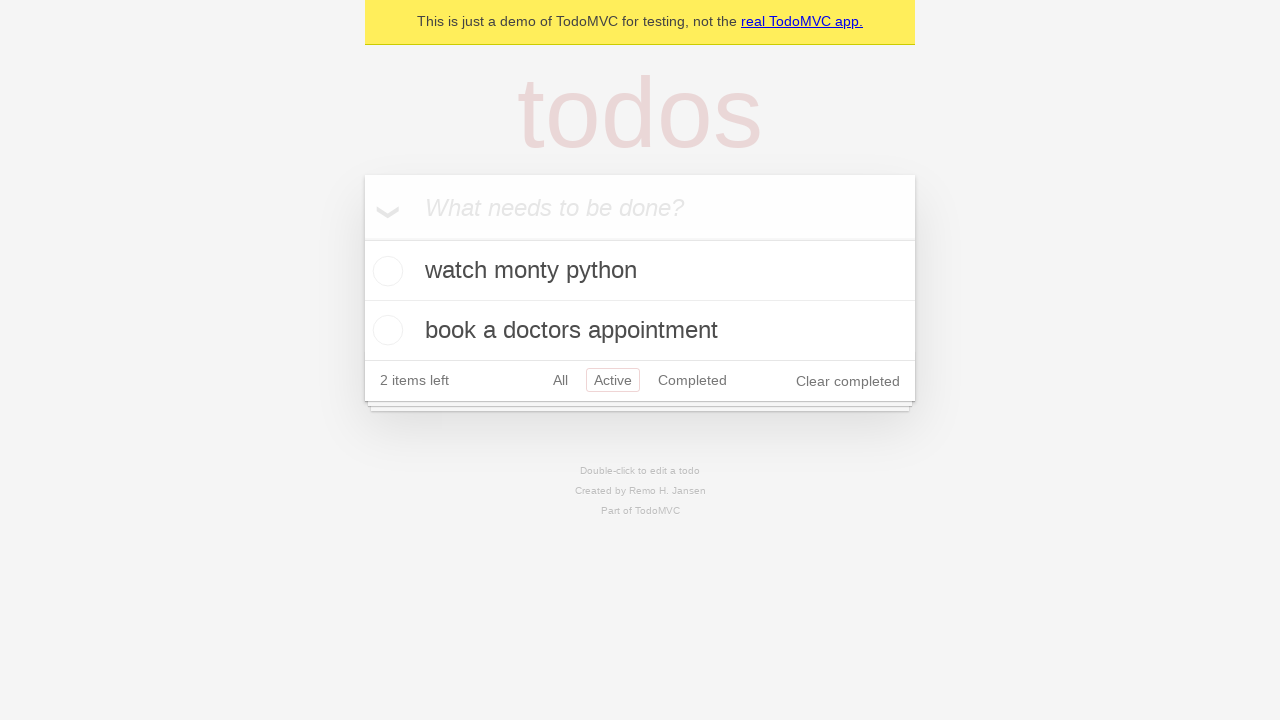

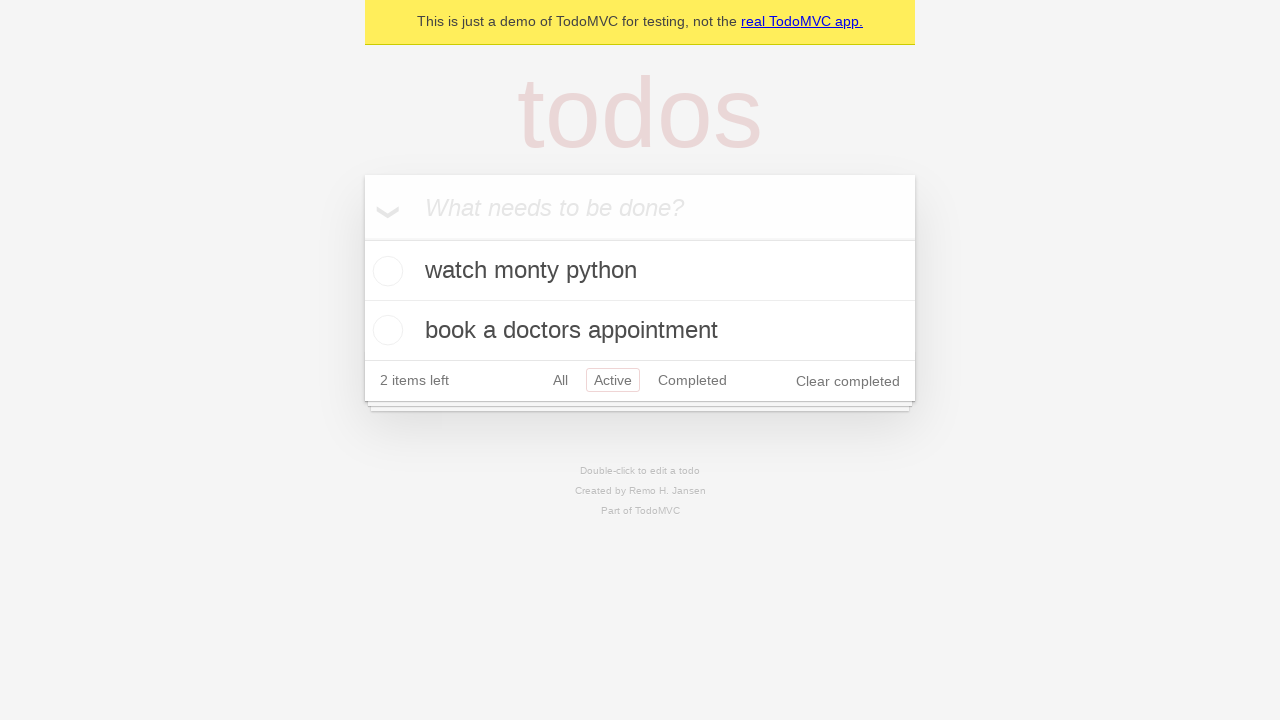